Tests unchecking a checkbox by clicking it twice and verifying it becomes unchecked

Starting URL: https://www.selenium.dev/selenium/web/web-form.html

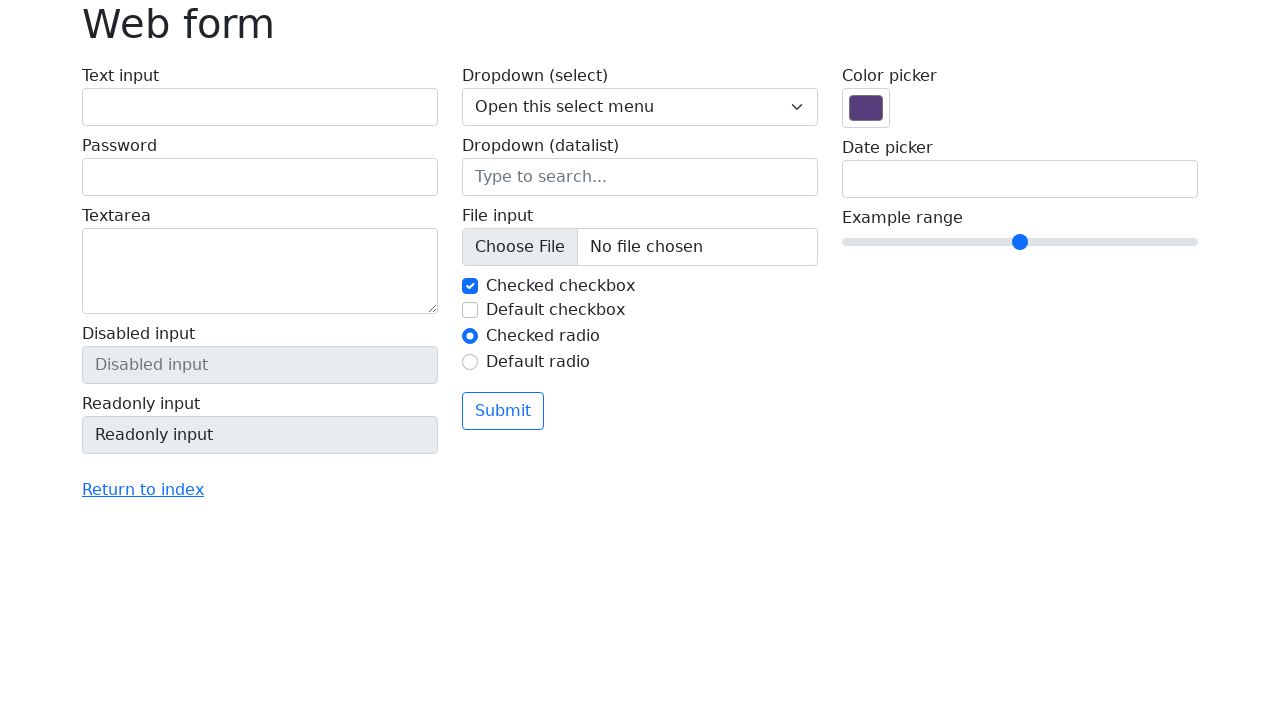

Clicked checkbox to check it at (470, 310) on #my-check-2
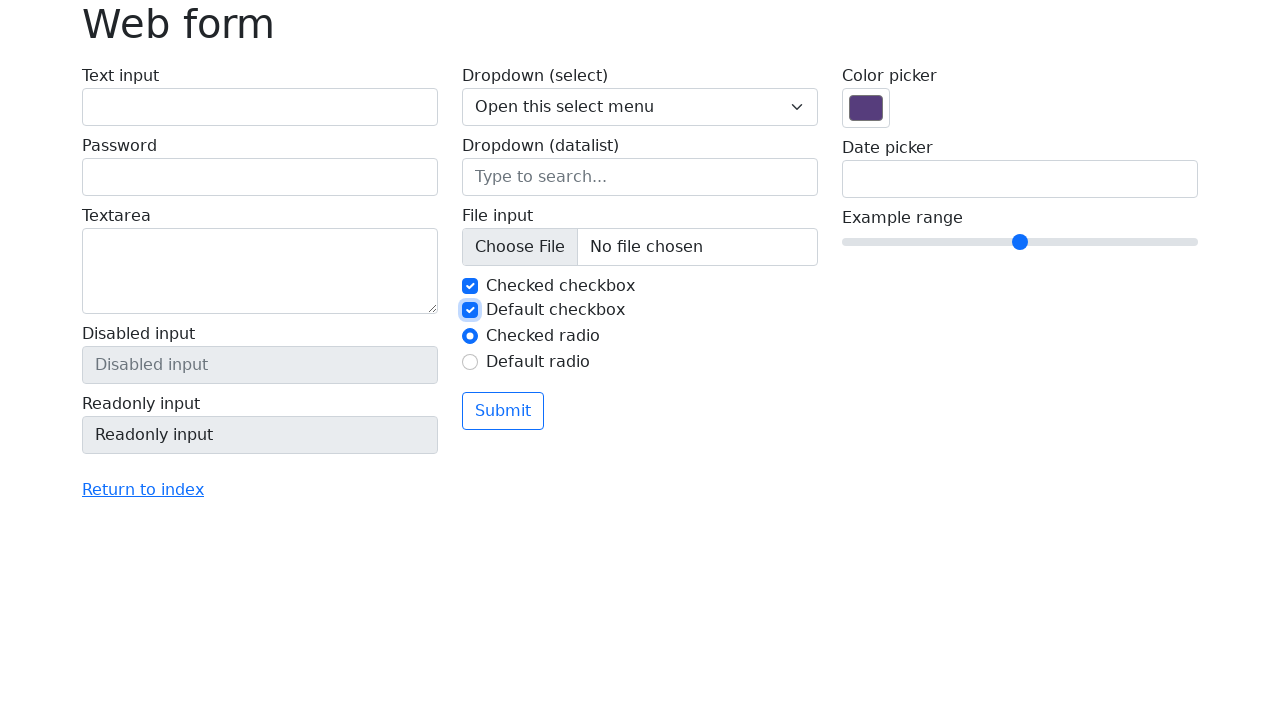

Clicked checkbox again to uncheck it at (470, 310) on #my-check-2
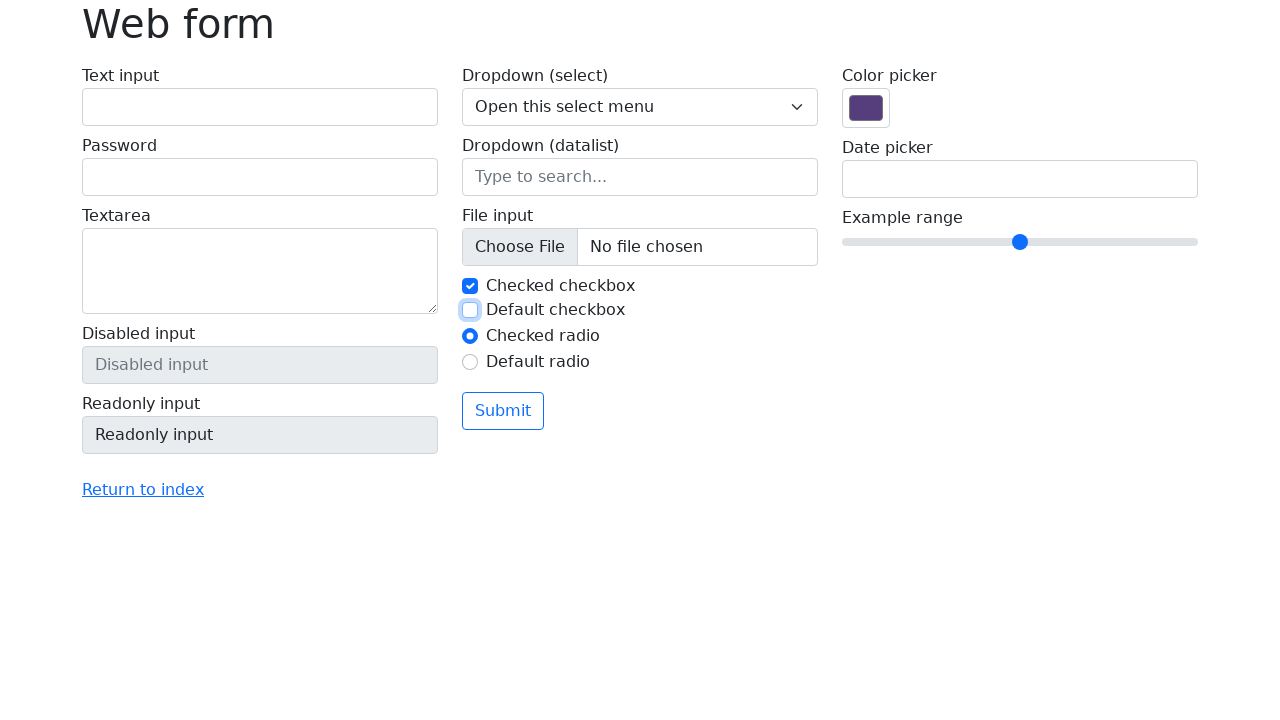

Verified checkbox is unchecked
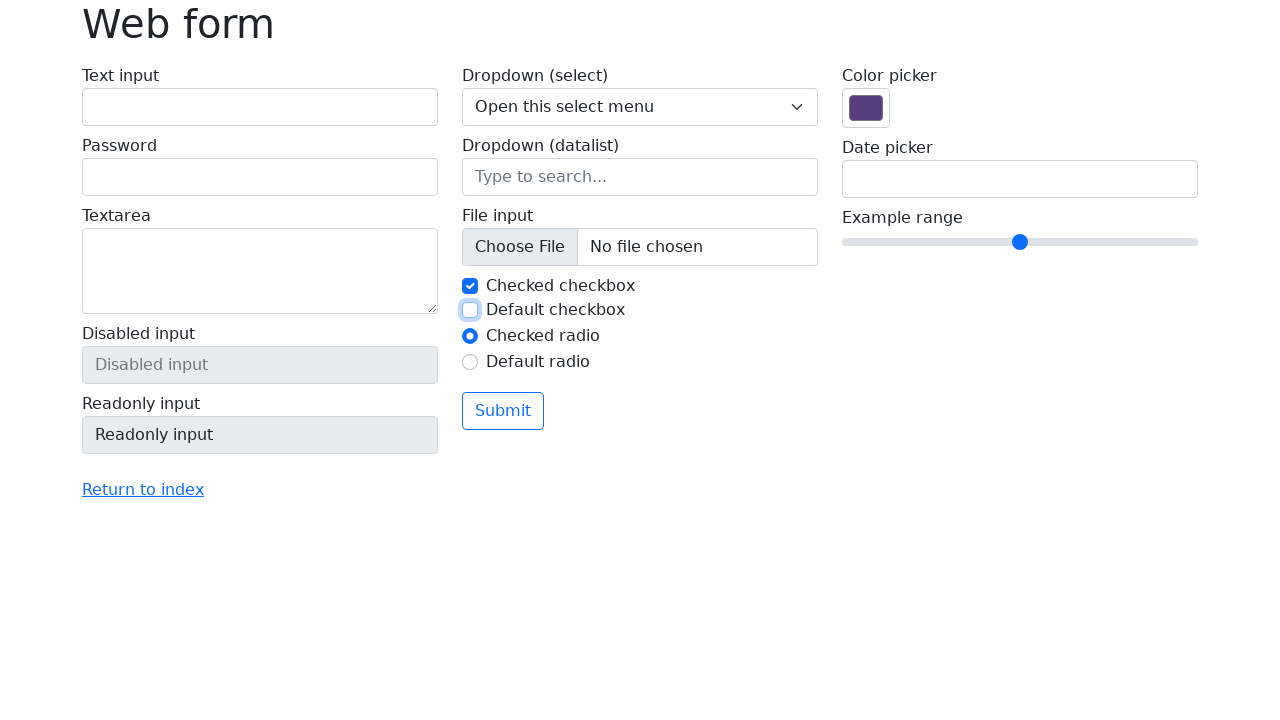

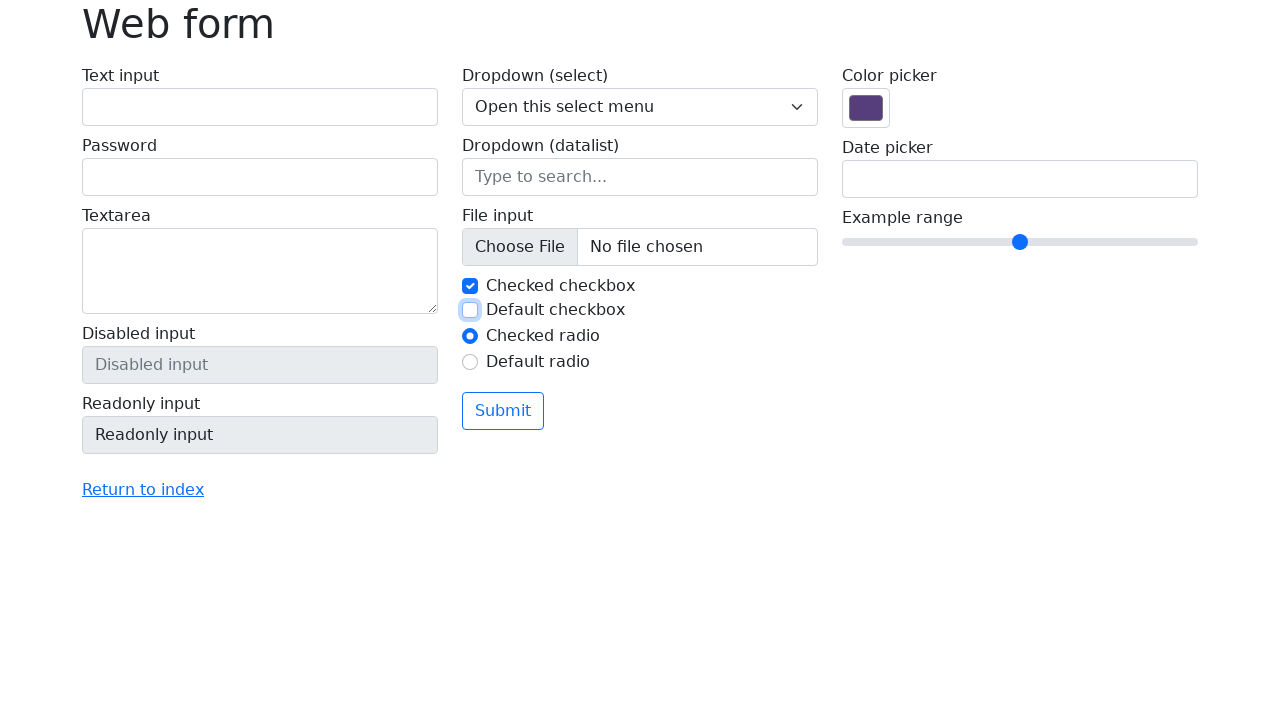